Fills out a practice registration form on DemoQA website with personal information including name, email, phone number, gender, date of birth, subjects, hobbies, address, and state/city selection, then submits the form and closes the confirmation modal.

Starting URL: https://demoqa.com/automation-practice-form

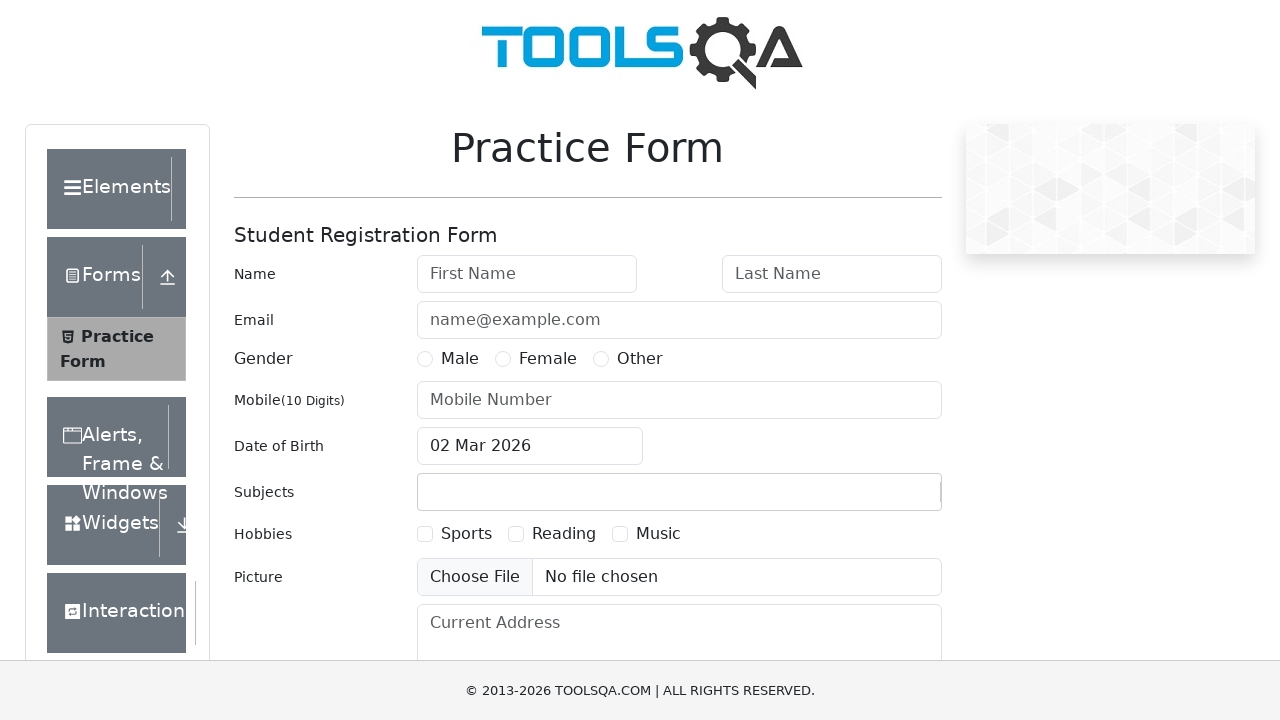

Removed ads and interfering elements from page
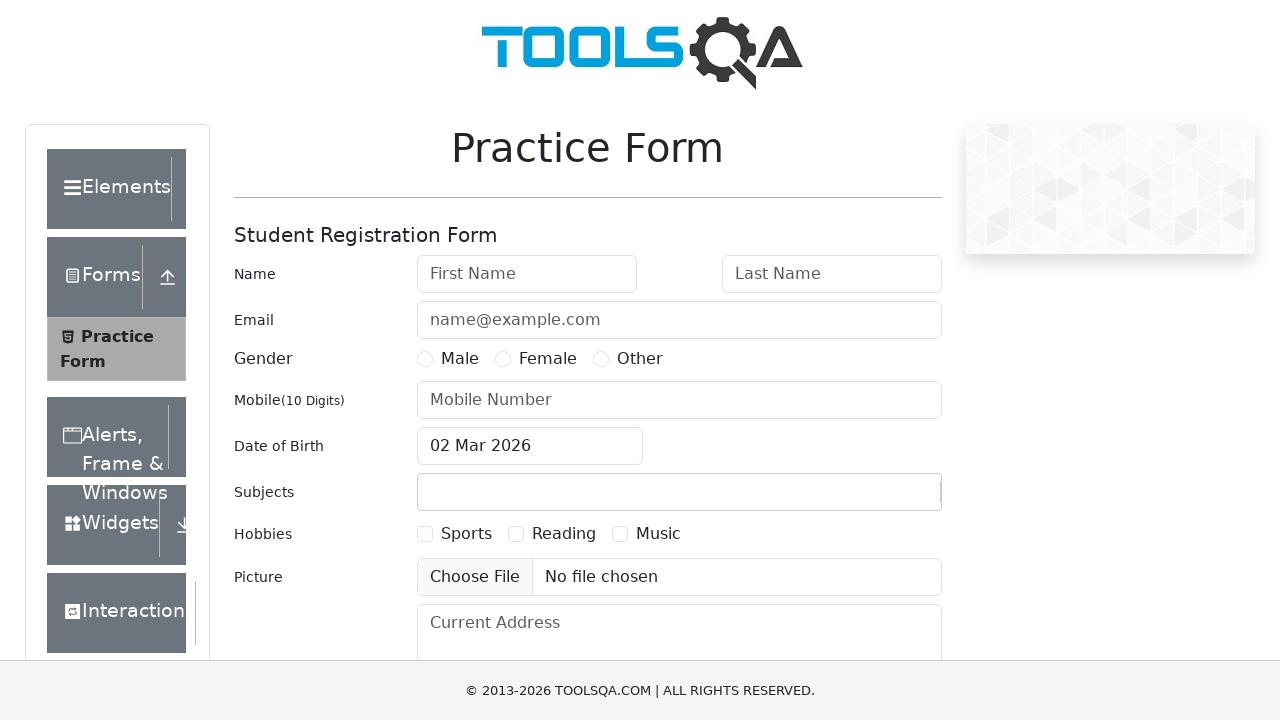

Filled first name field with 'Michael' on input#firstName
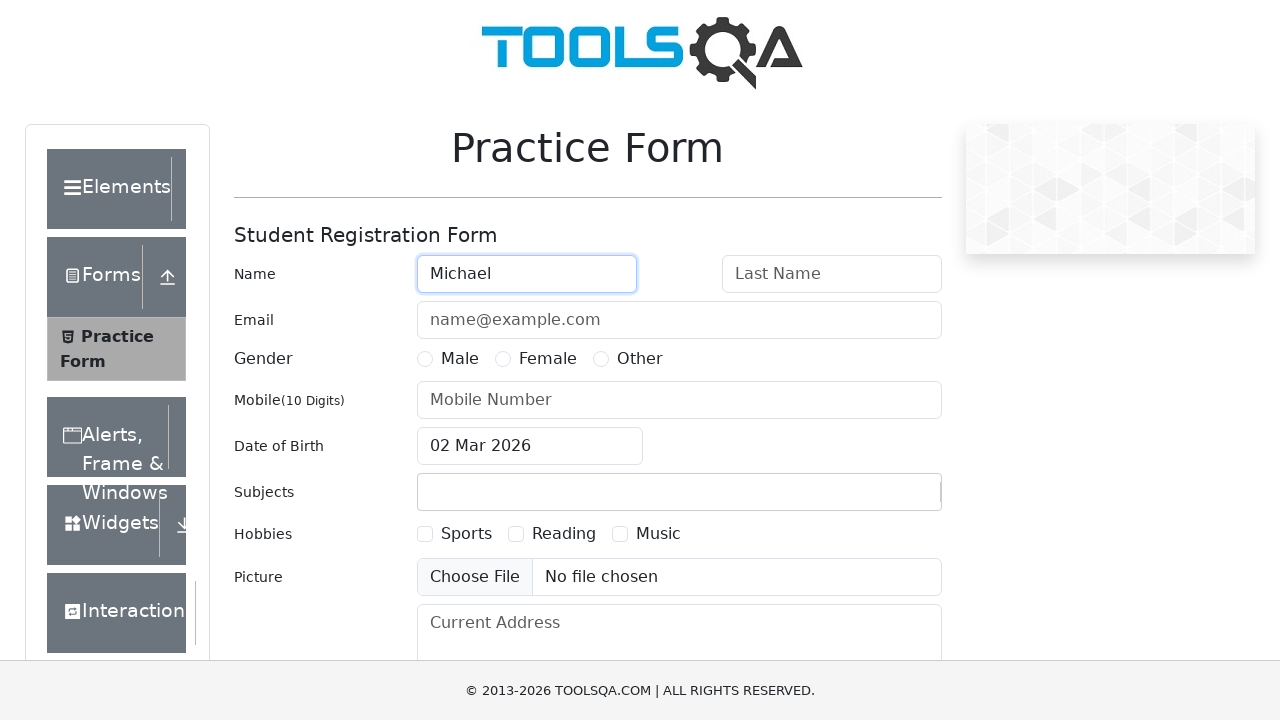

Filled last name field with 'Thompson' on input#lastName
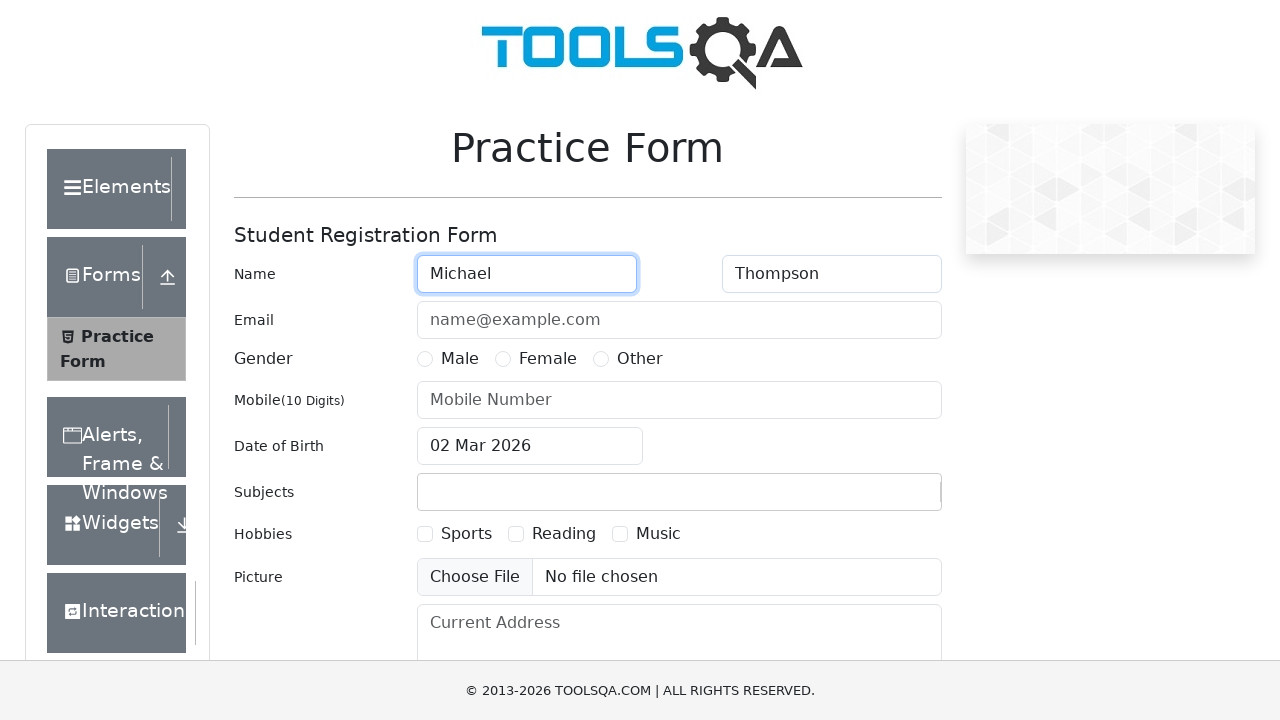

Filled email field with 'michael.thompson84@example.com' on input#userEmail
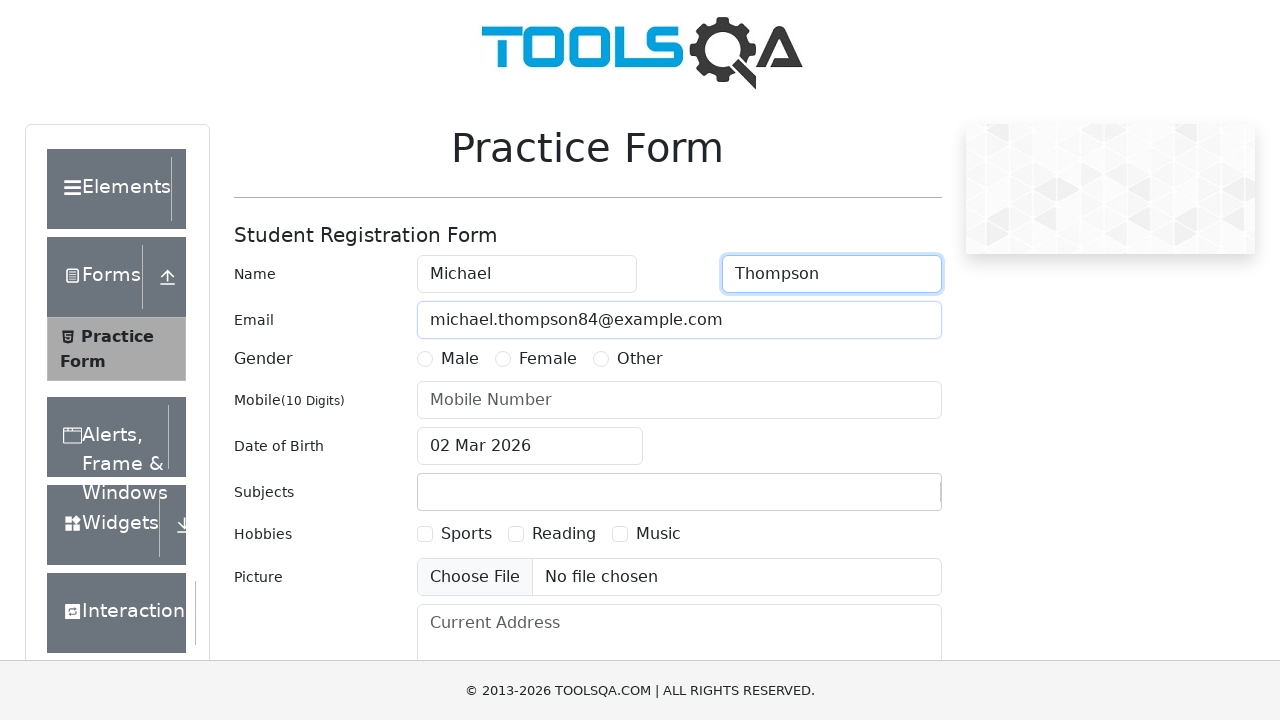

Filled phone number field with '7845123690' on input#userNumber
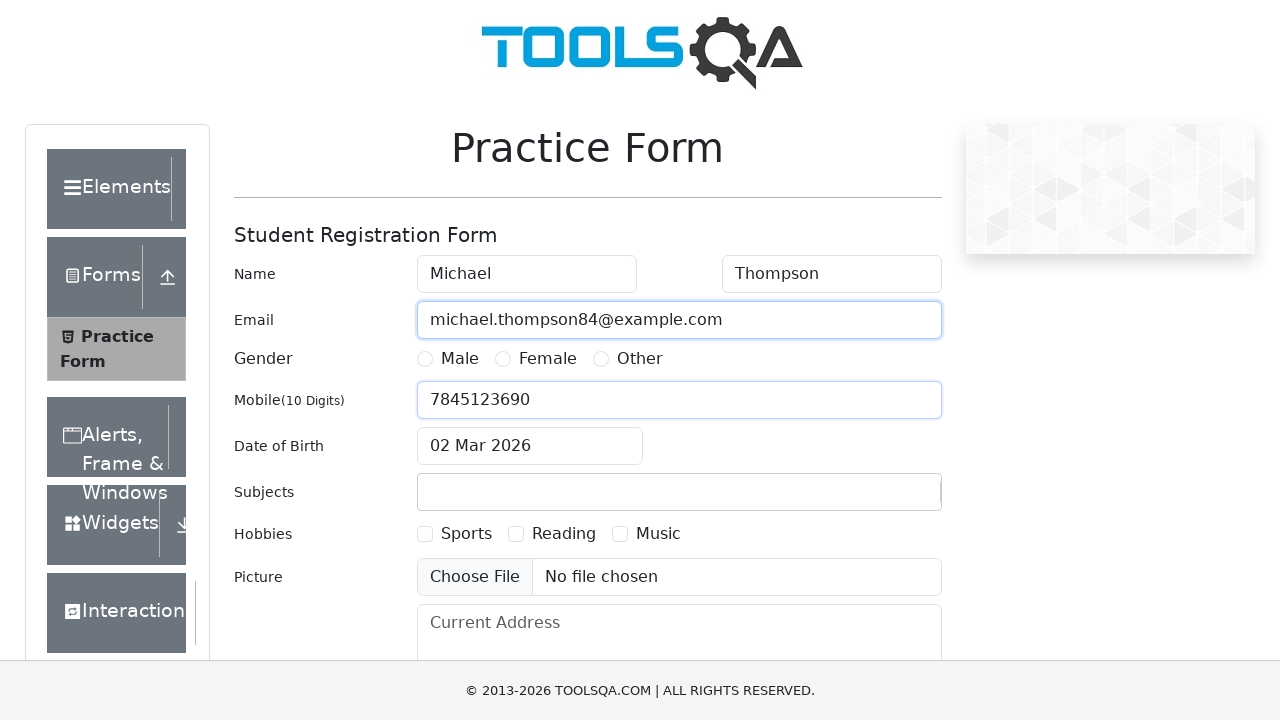

Selected Male as gender at (460, 359) on label[for='gender-radio-1']
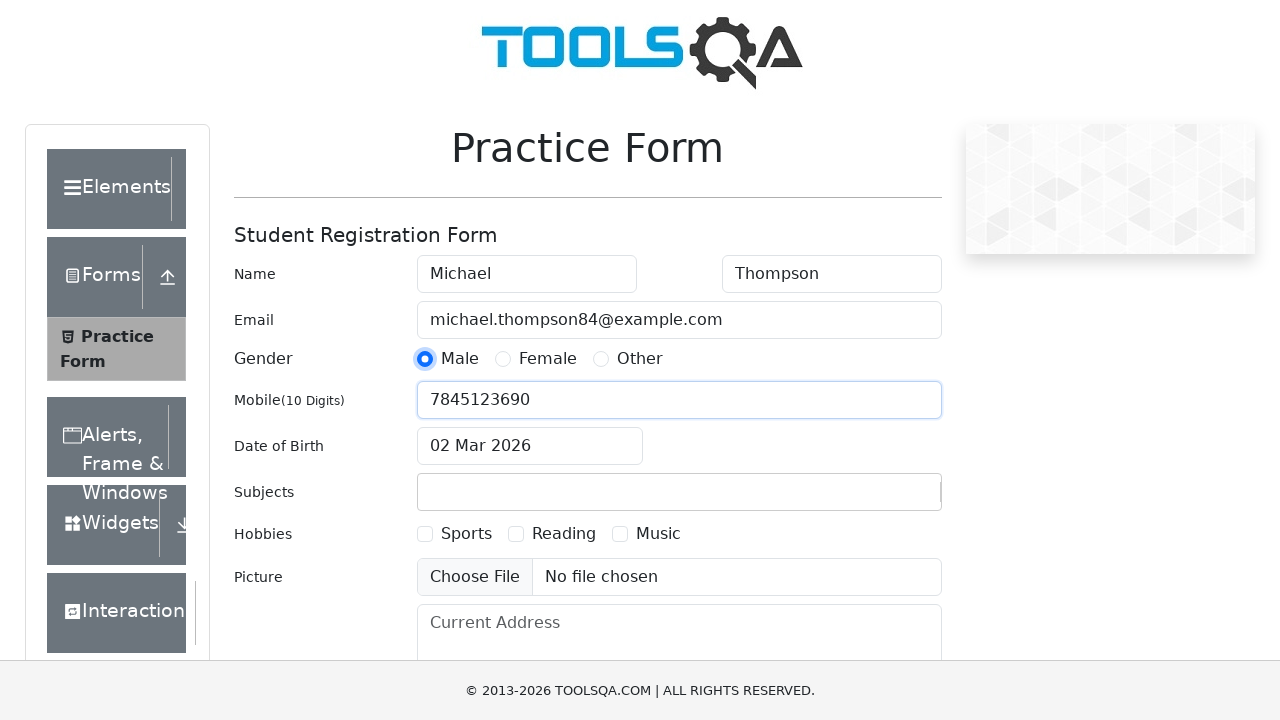

Filled date of birth field with '15 Mar 1992' on input#dateOfBirthInput
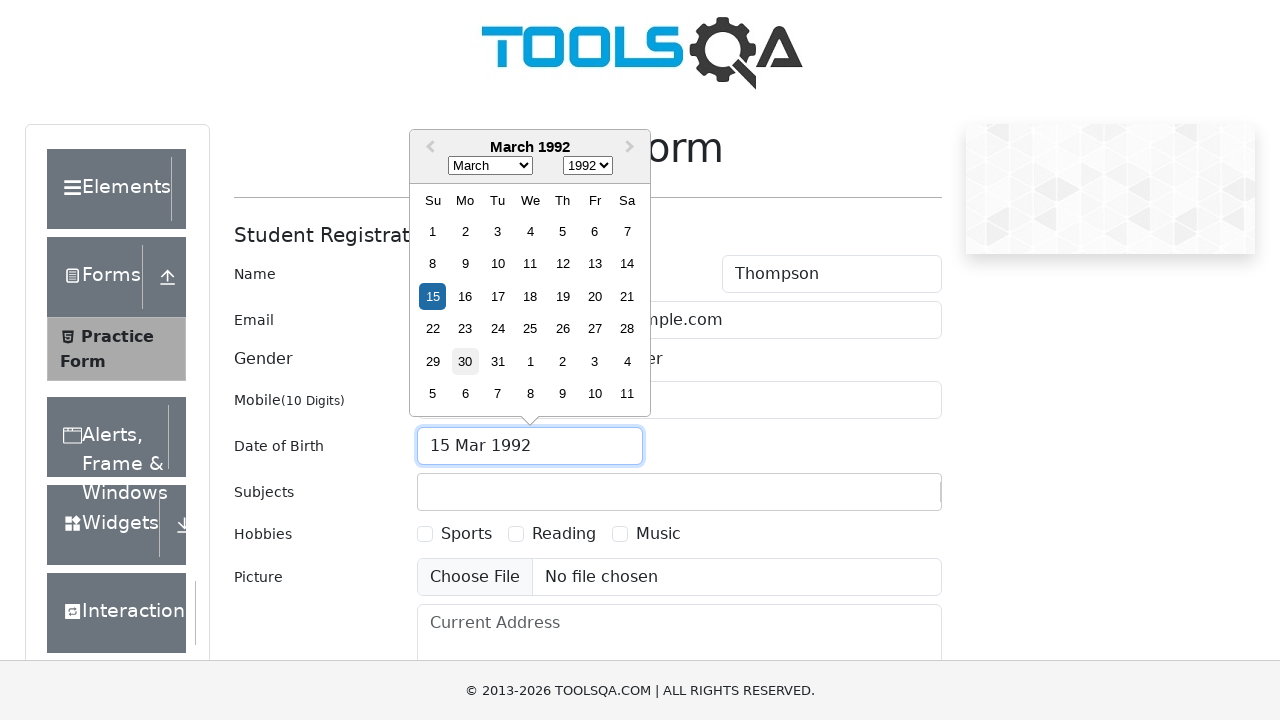

Closed date picker by pressing Escape
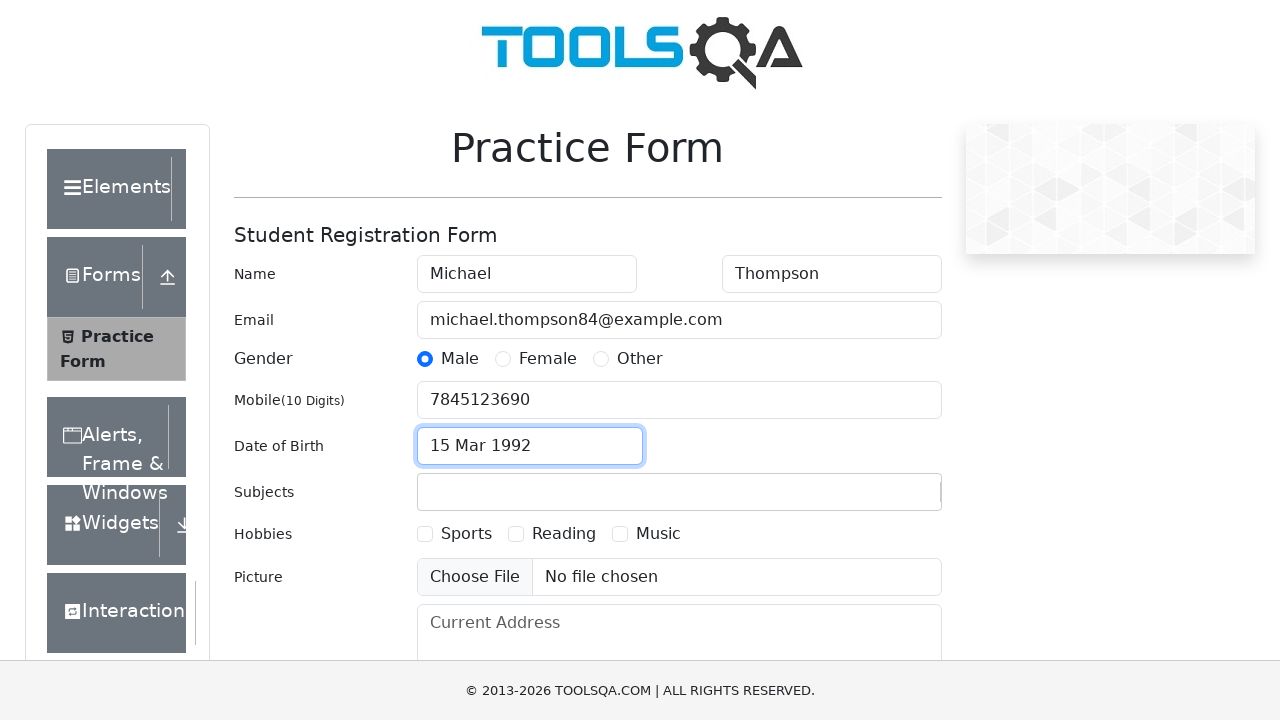

Clicked on subjects input field at (430, 492) on #subjectsInput
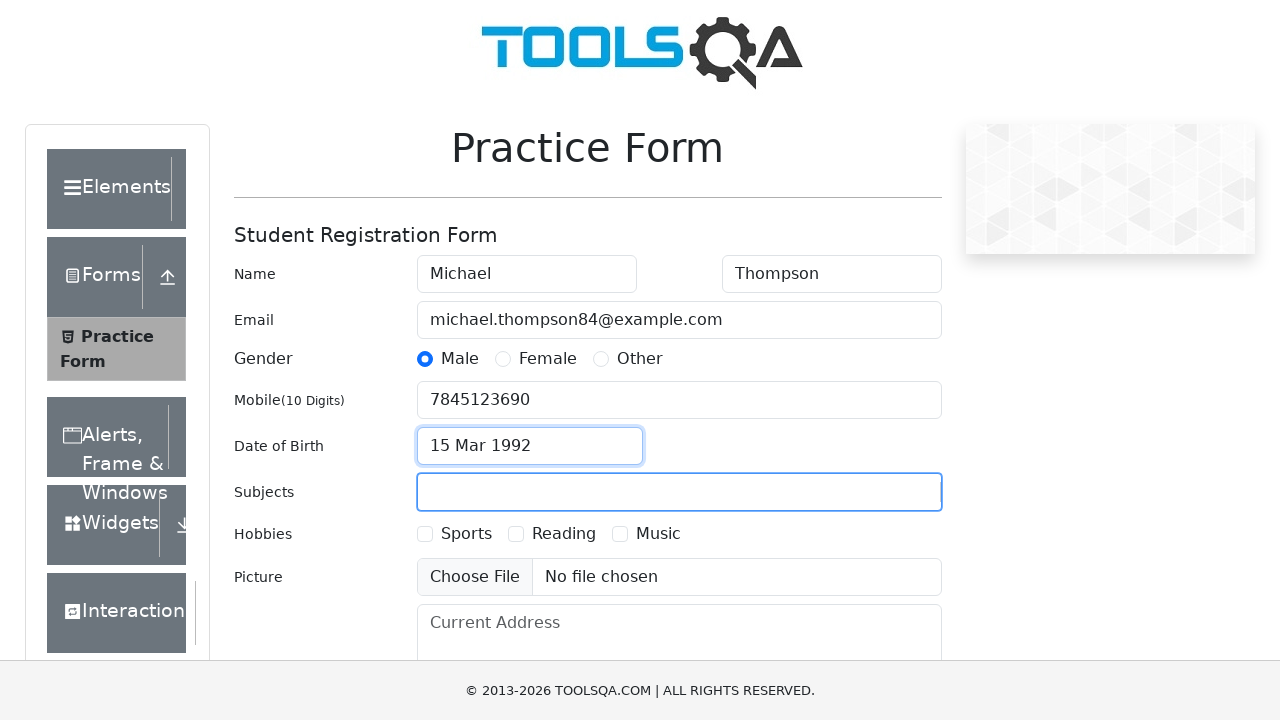

Waited 500ms for subjects dropdown to be ready
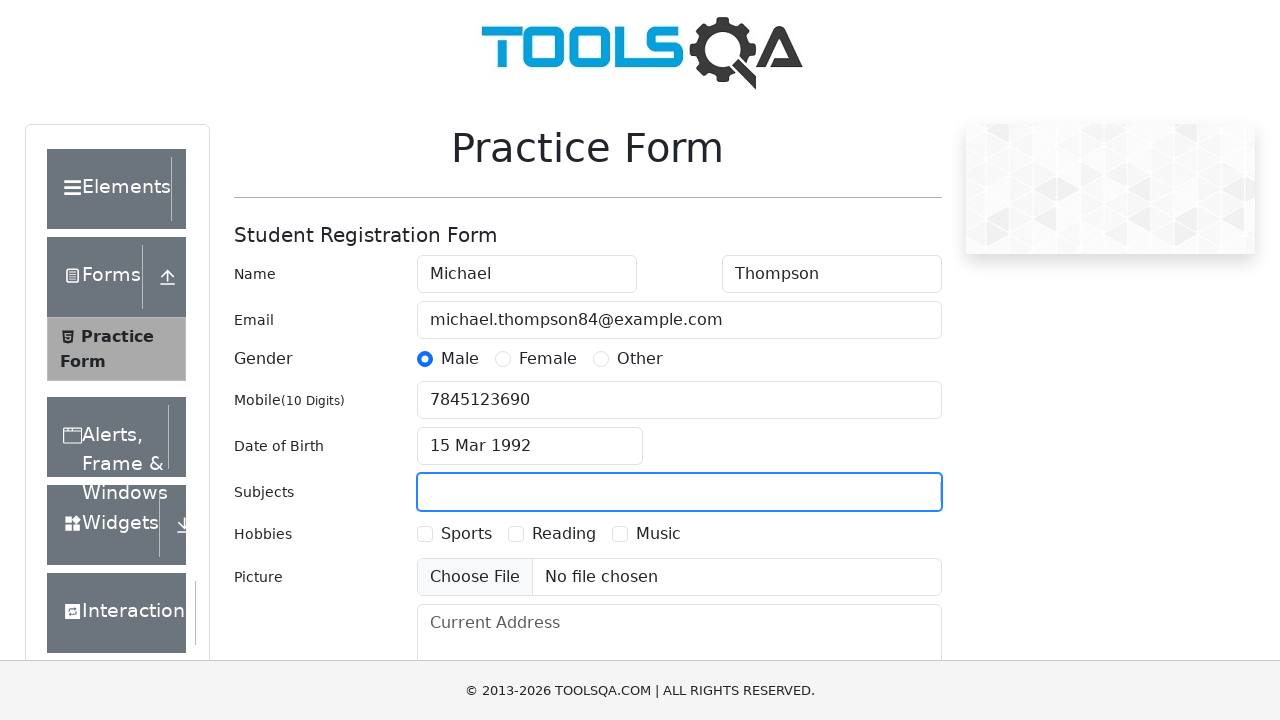

Typed 'Math' into subjects field on #subjectsInput
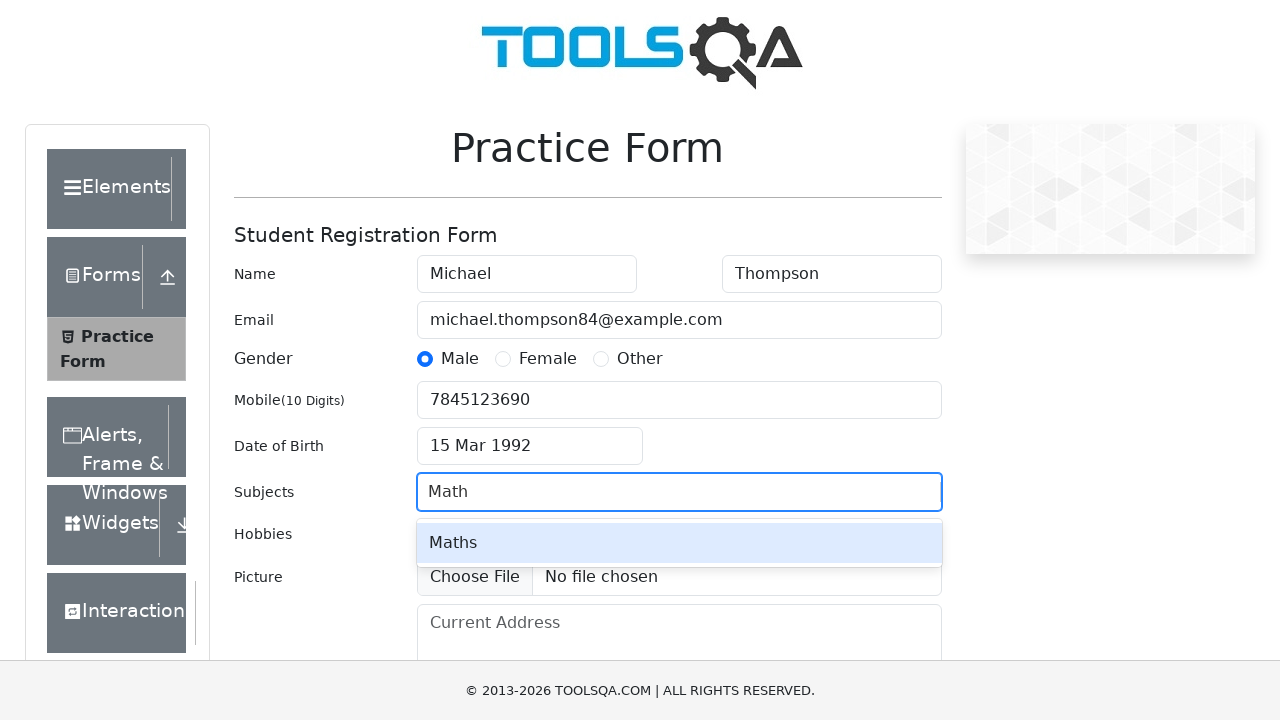

Waited 1000ms for Math option to appear
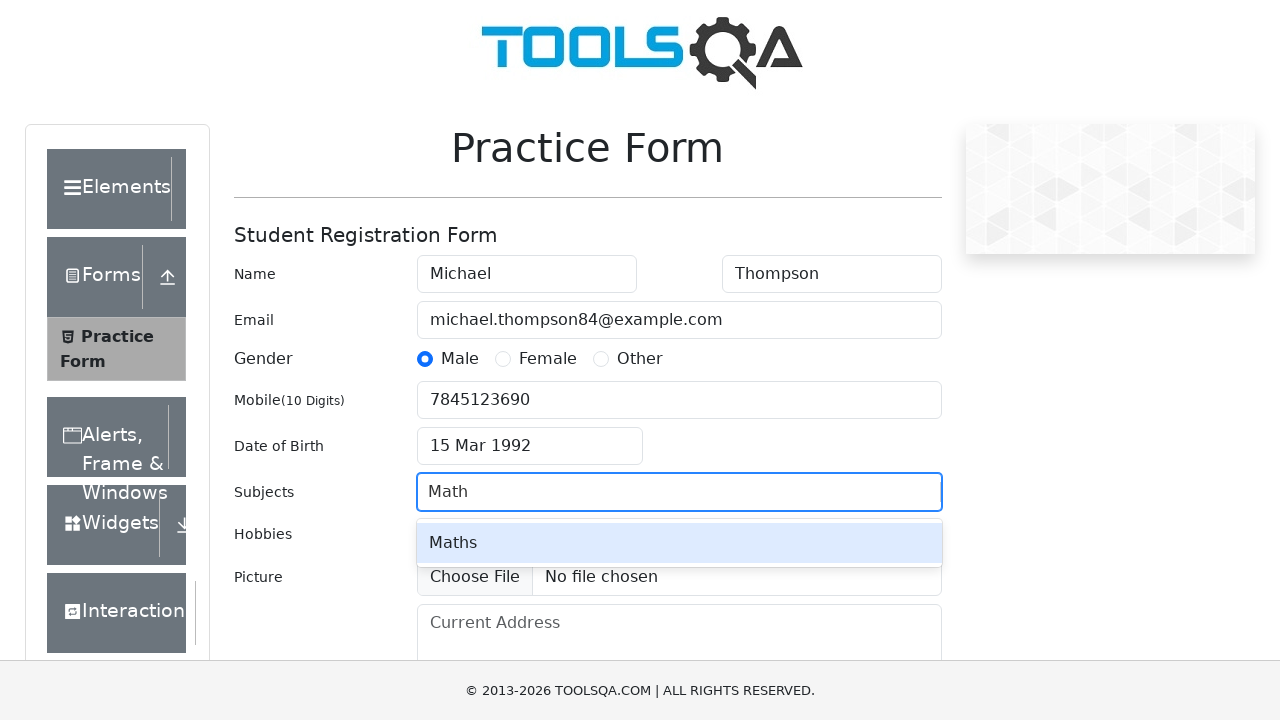

Pressed Enter to select Math subject on #subjectsInput
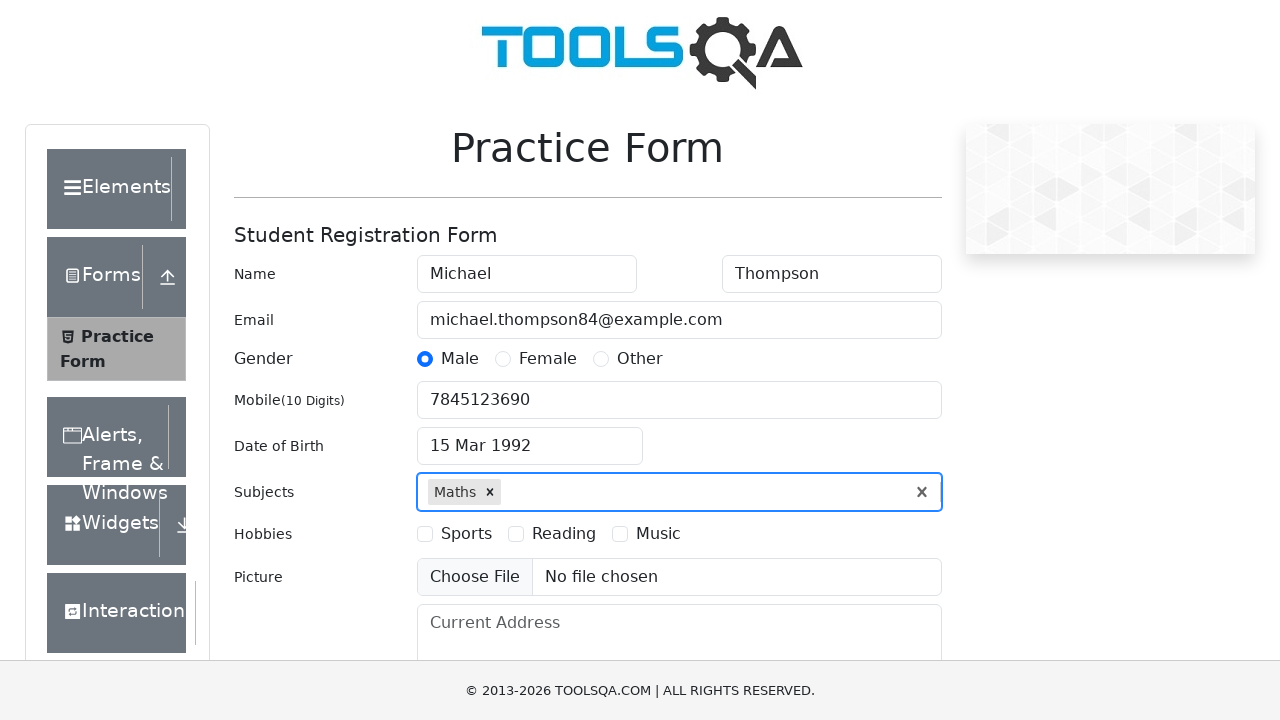

Waited 500ms after selecting subject
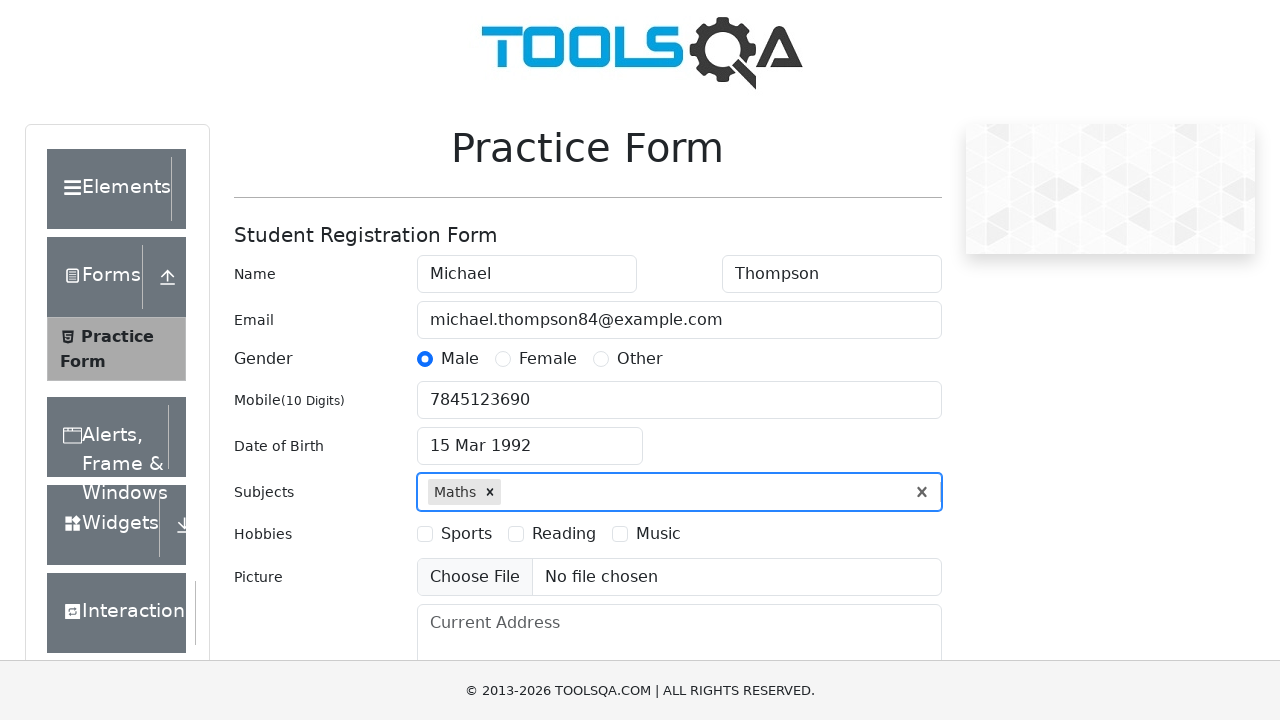

Selected Sports as hobby at (466, 534) on label[for='hobbies-checkbox-1']
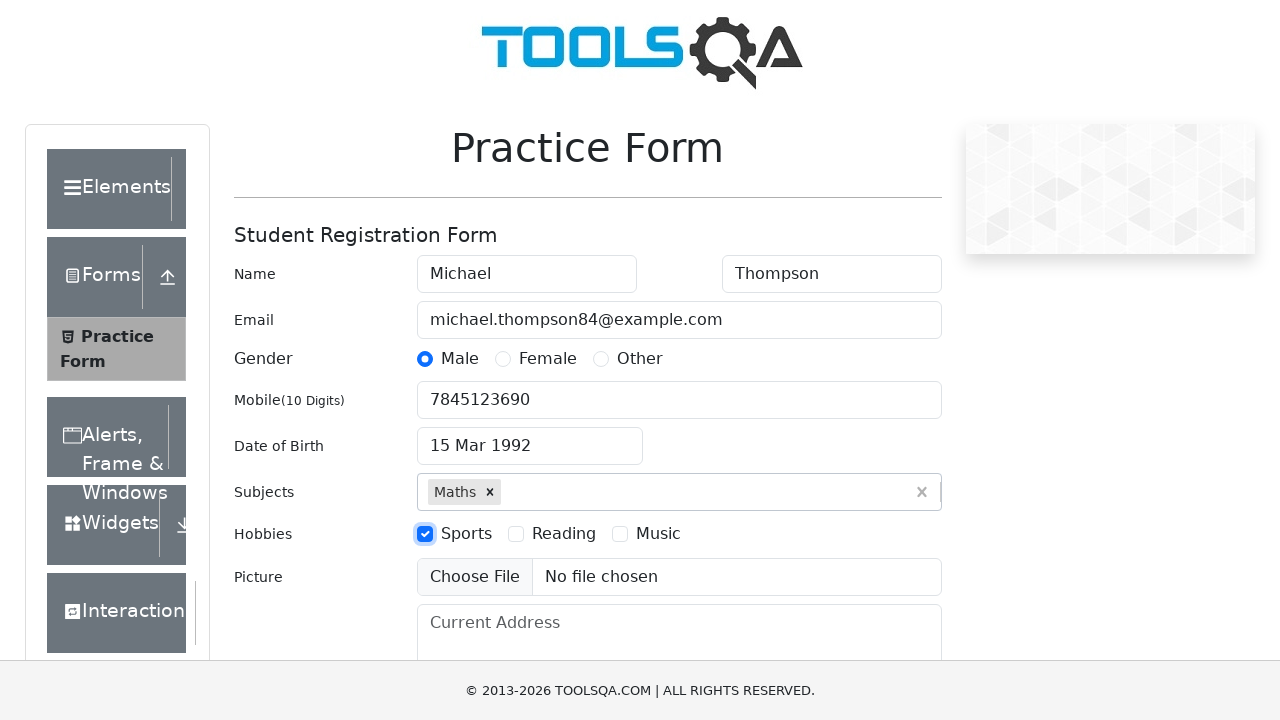

Filled address field with '742 Evergreen Terrace, Springfield, IL 62701' on textarea#currentAddress
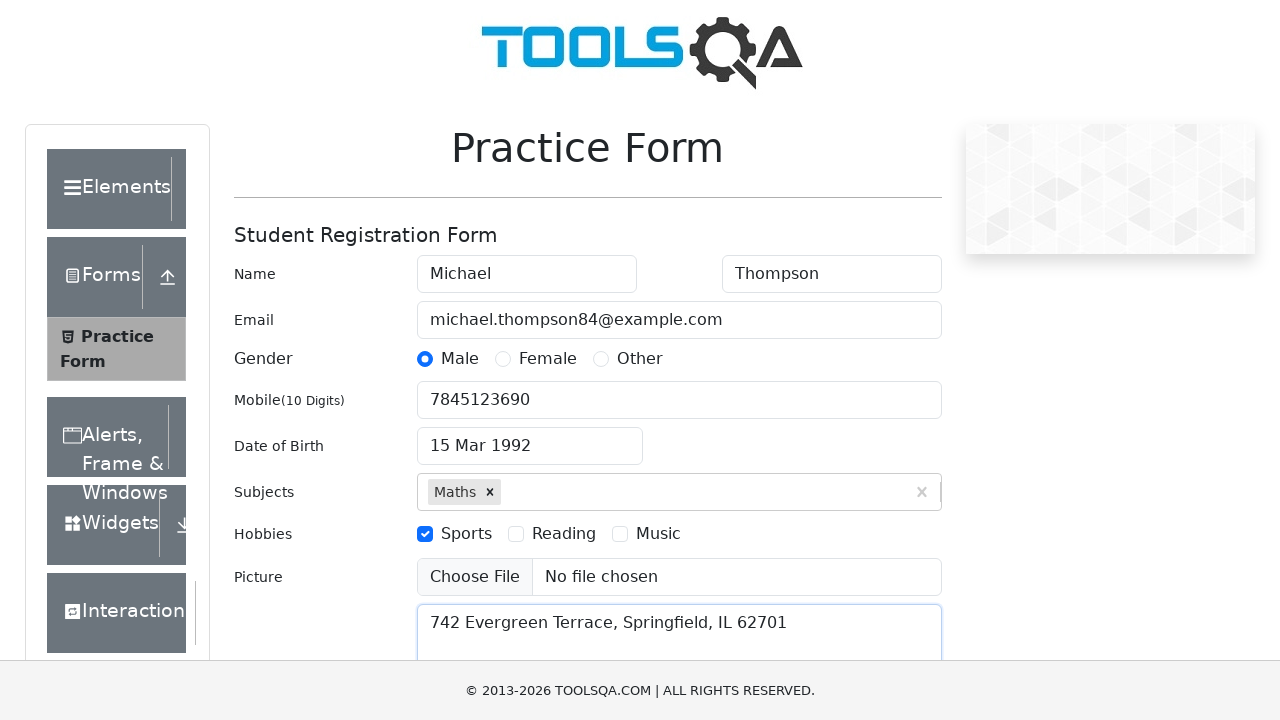

Clicked on state dropdown at (527, 437) on #state
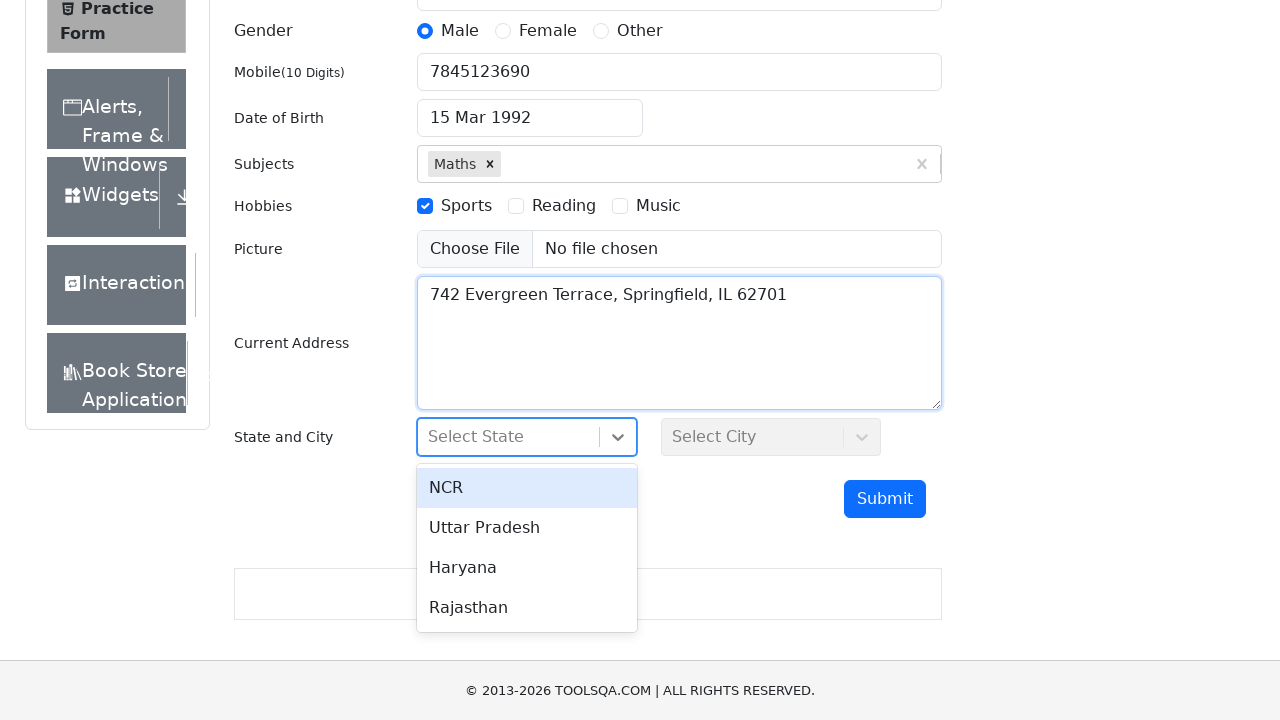

Waited 1000ms for state dropdown to load
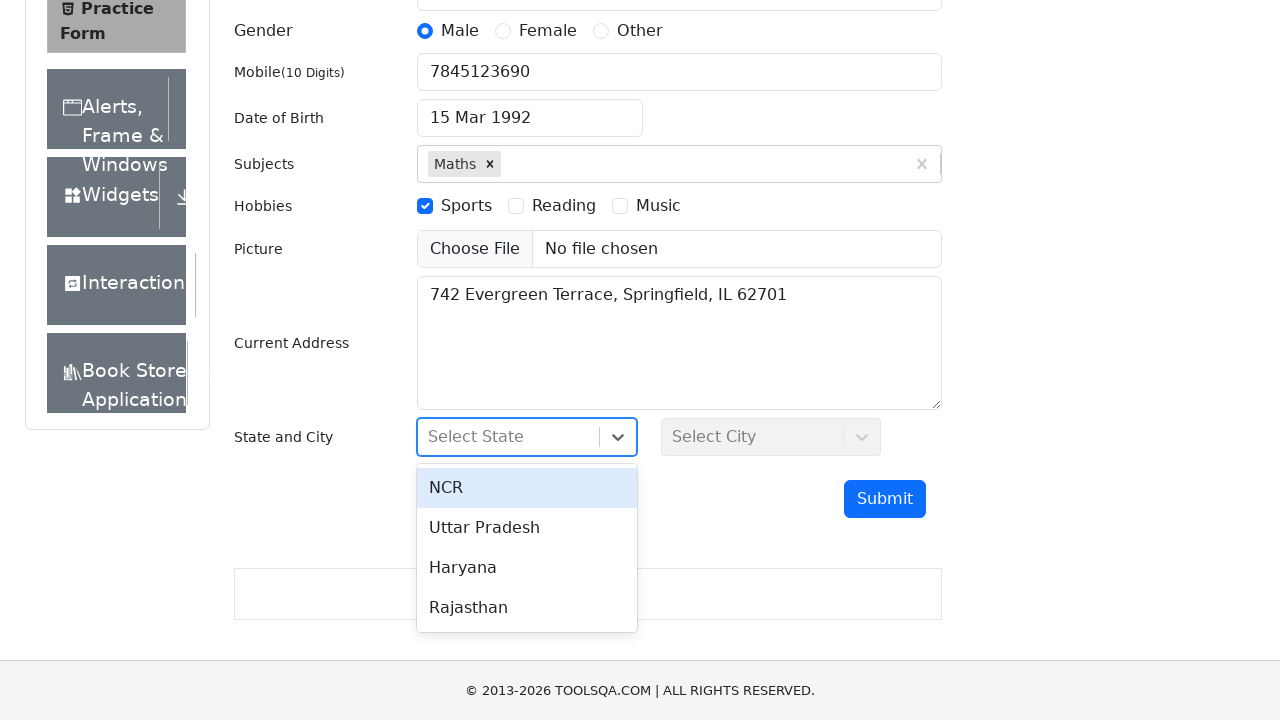

Selected NCR as state at (527, 488) on internal:text="NCR"s
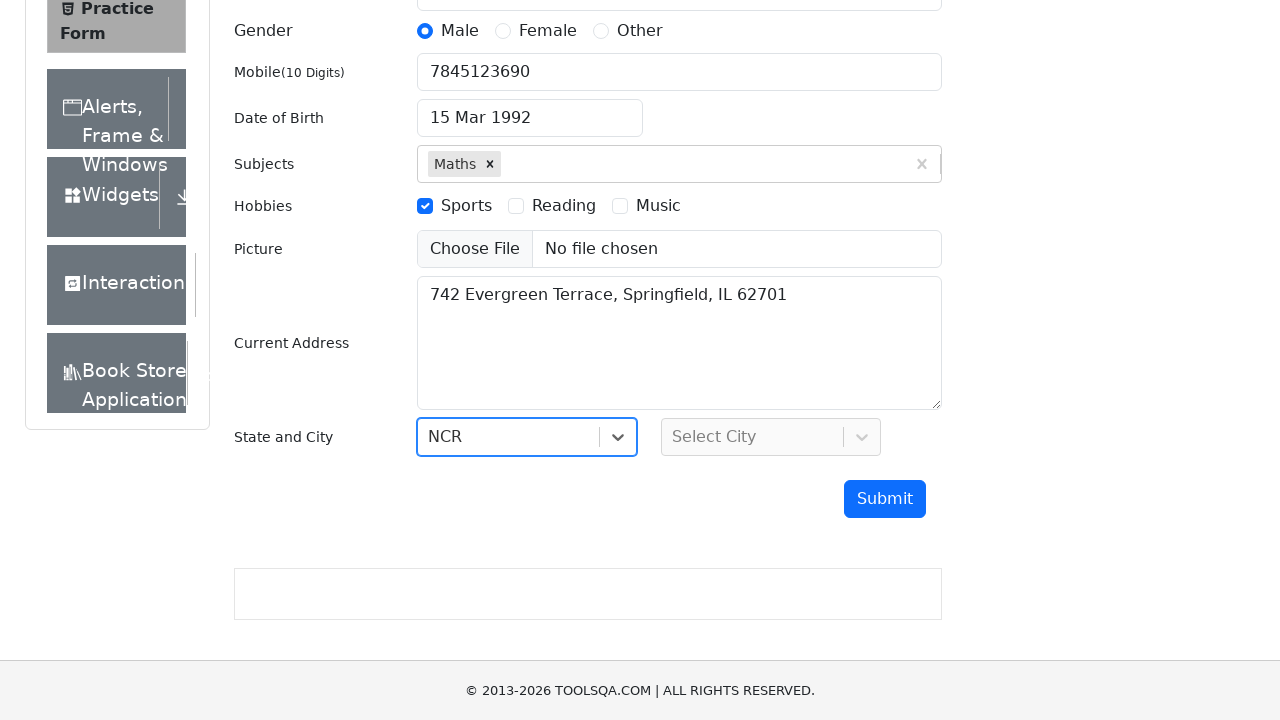

Waited 1000ms for city dropdown to be ready
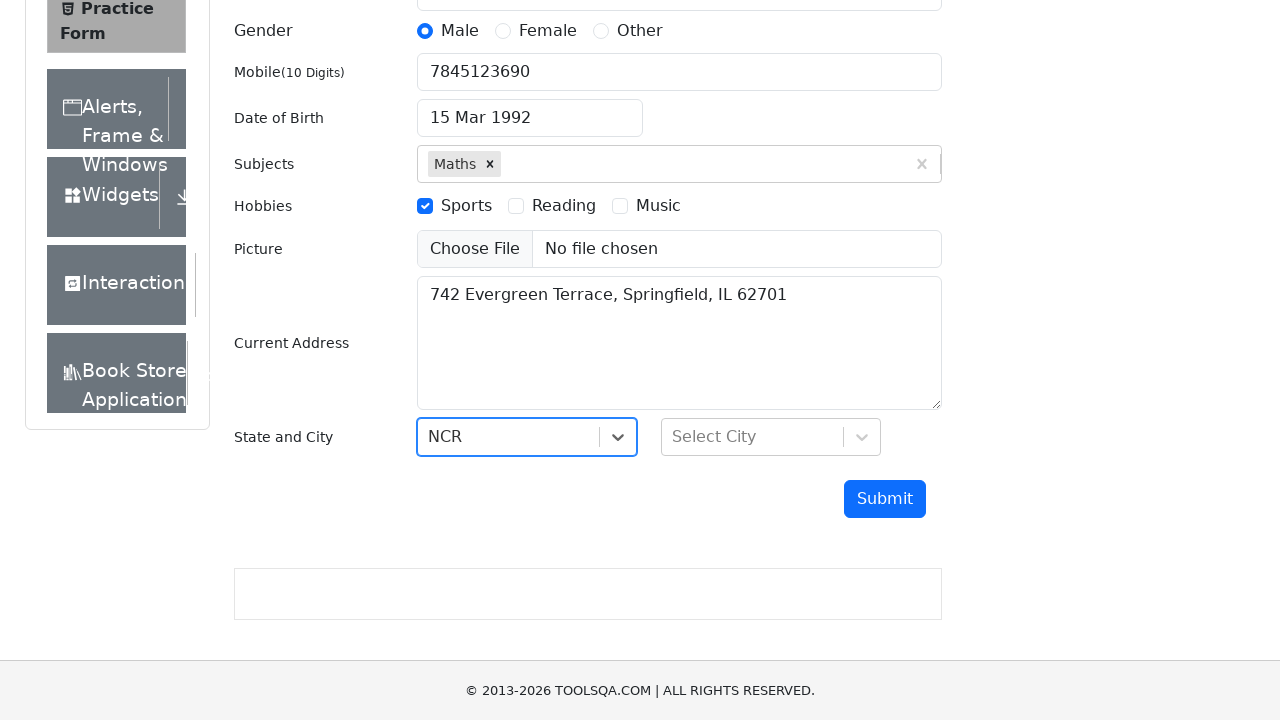

Clicked on city dropdown at (771, 437) on #city
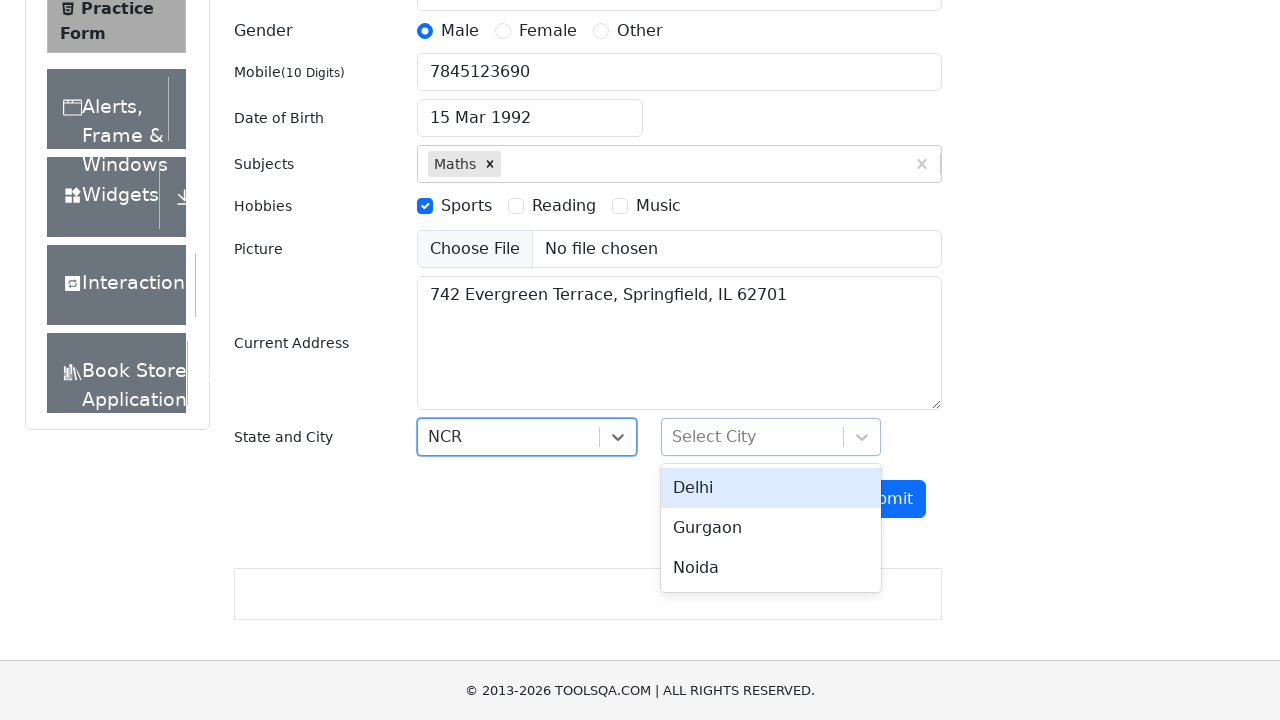

Waited 1000ms for city dropdown to load
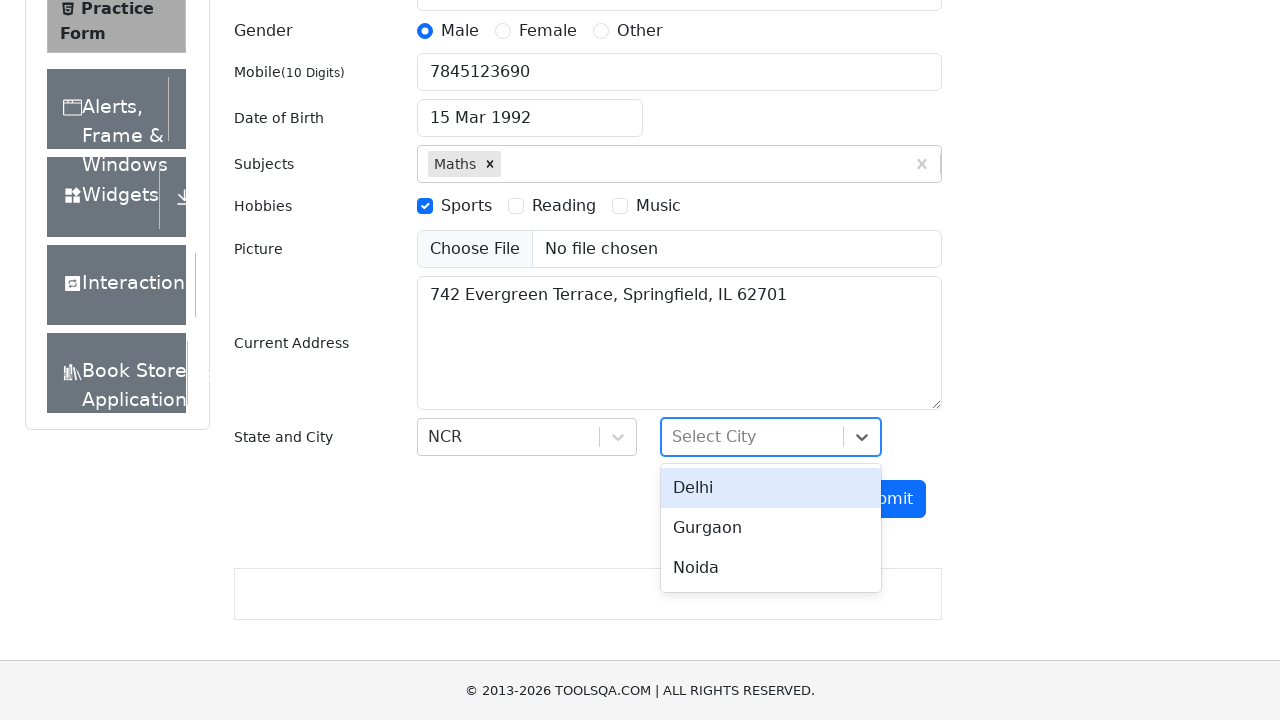

Selected Delhi as city at (771, 488) on internal:text="Delhi"s
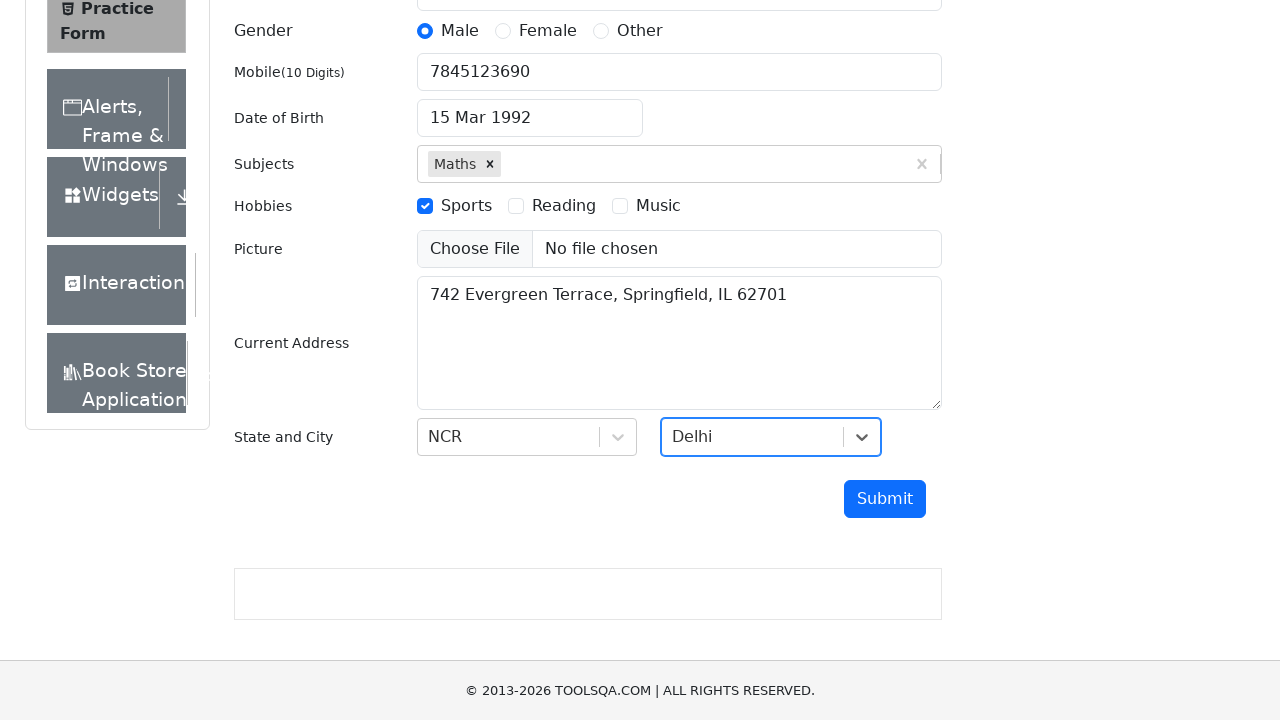

Scrolled submit button into view
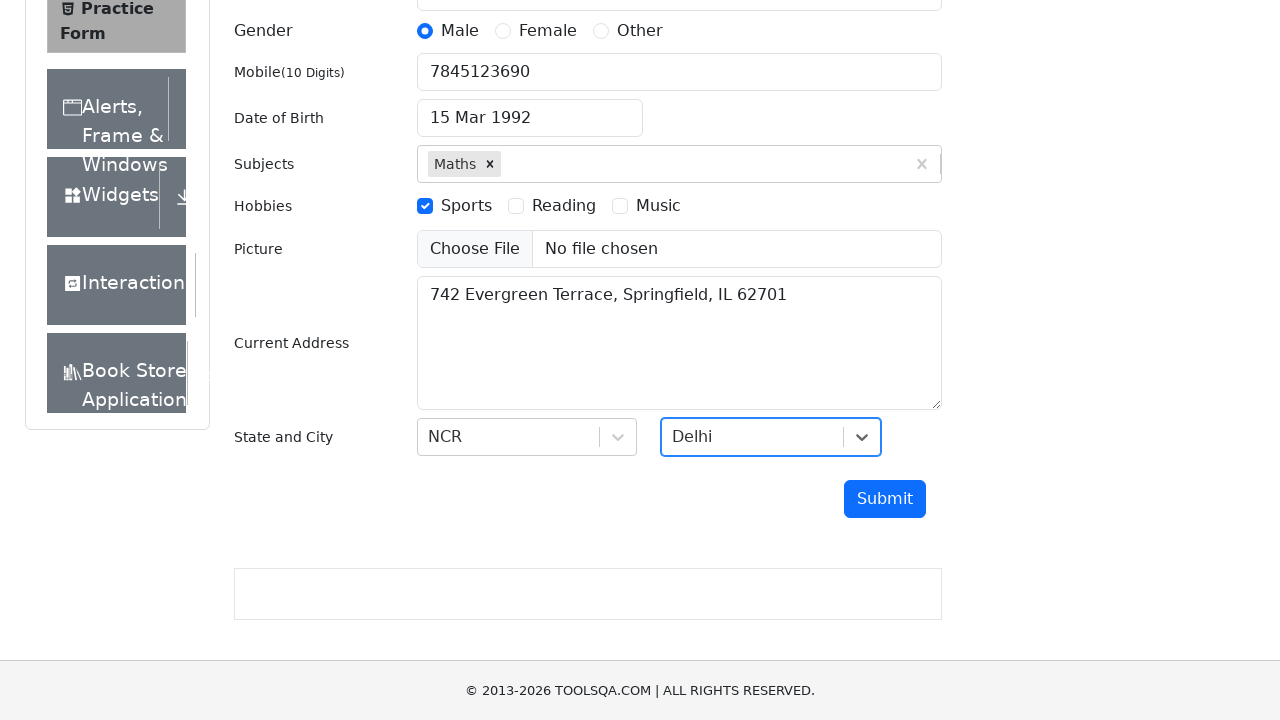

Clicked submit button to submit form at (885, 499) on #submit
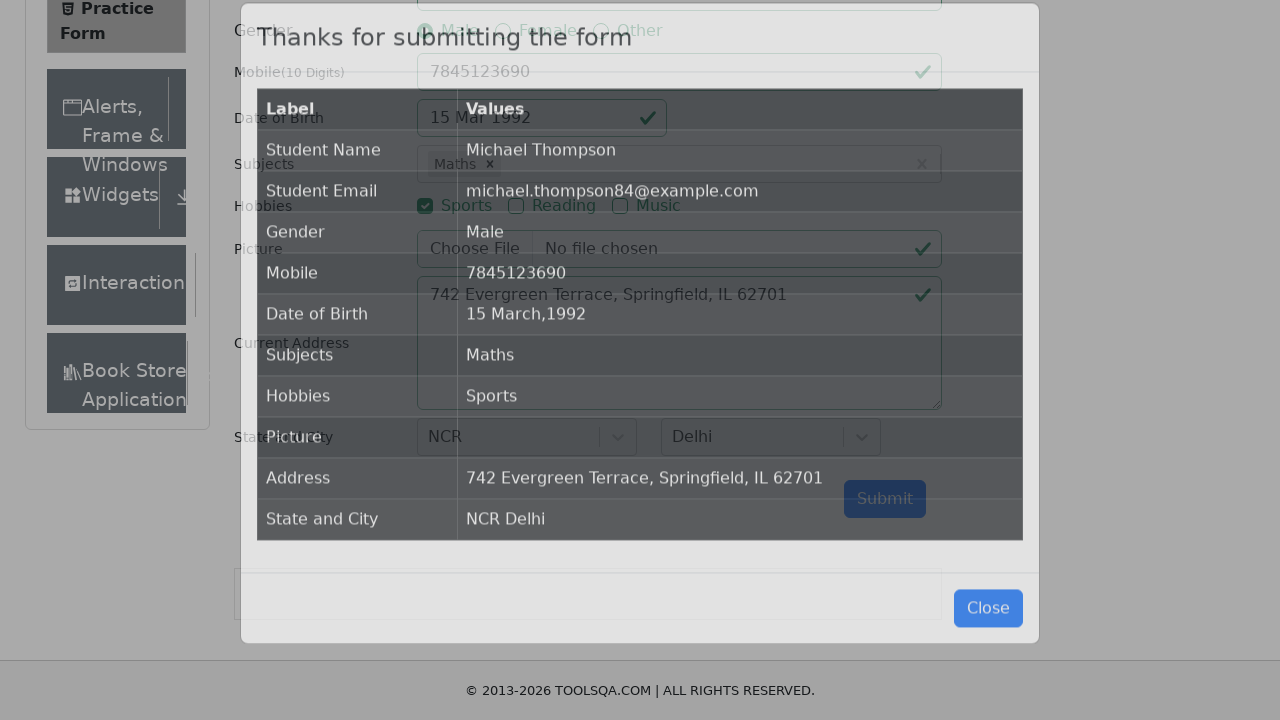

Waited for confirmation modal to appear
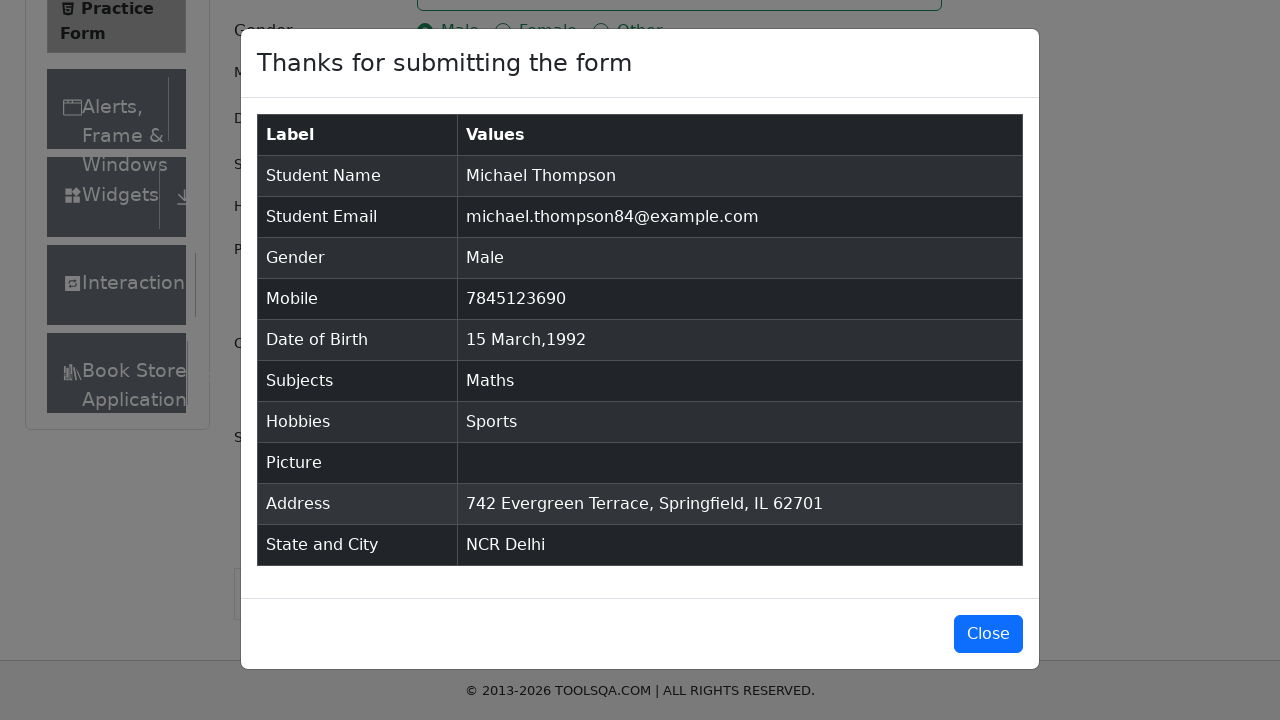

Removed ads from confirmation modal
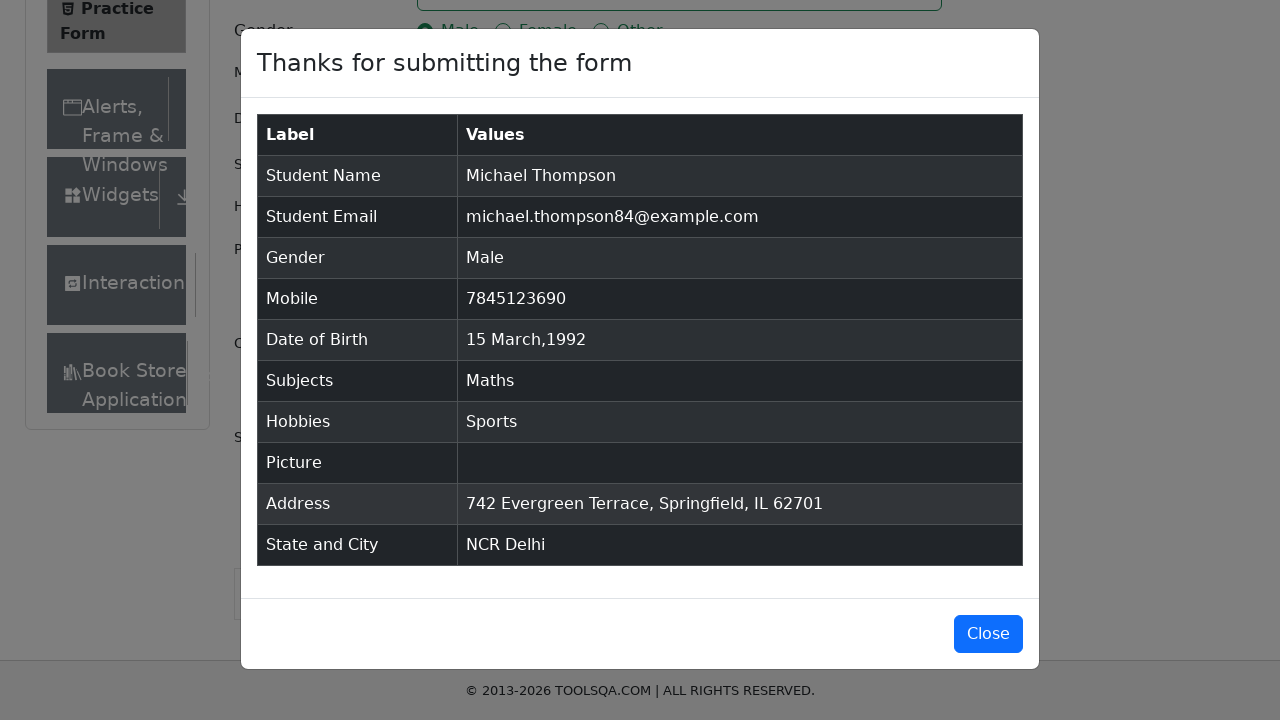

Scrolled close button into view
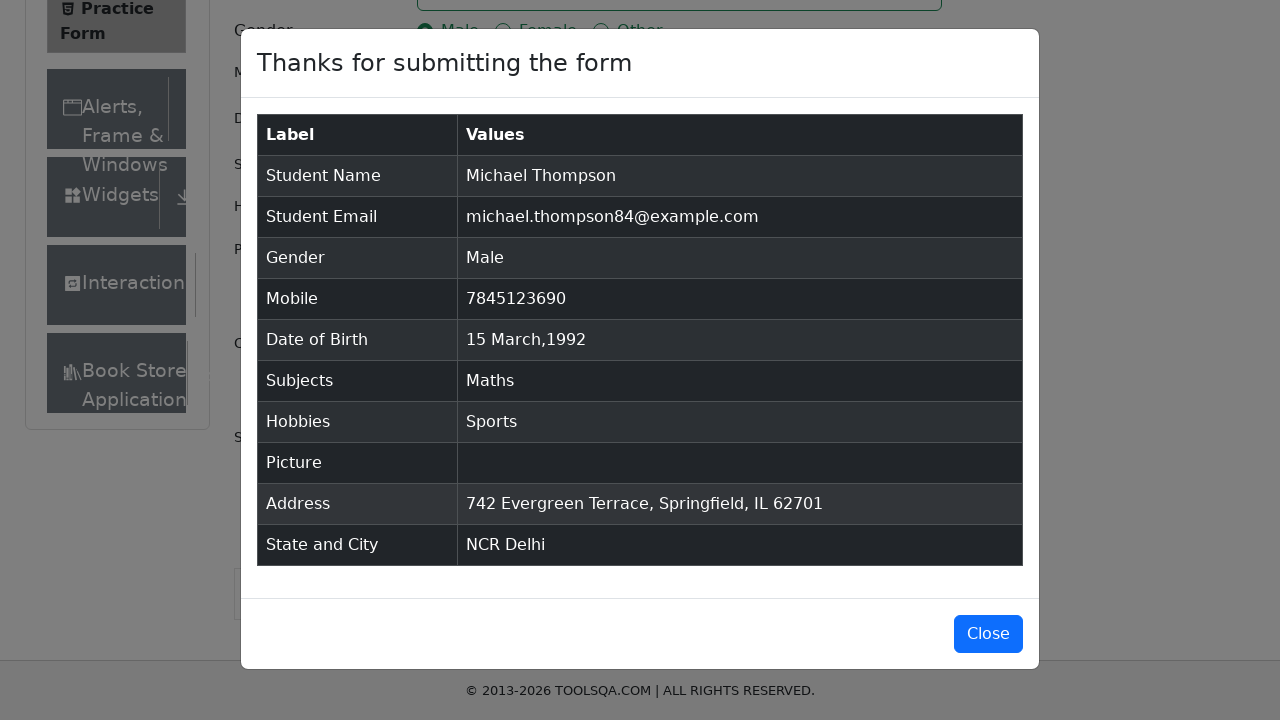

Clicked close button to close confirmation modal at (988, 634) on #closeLargeModal
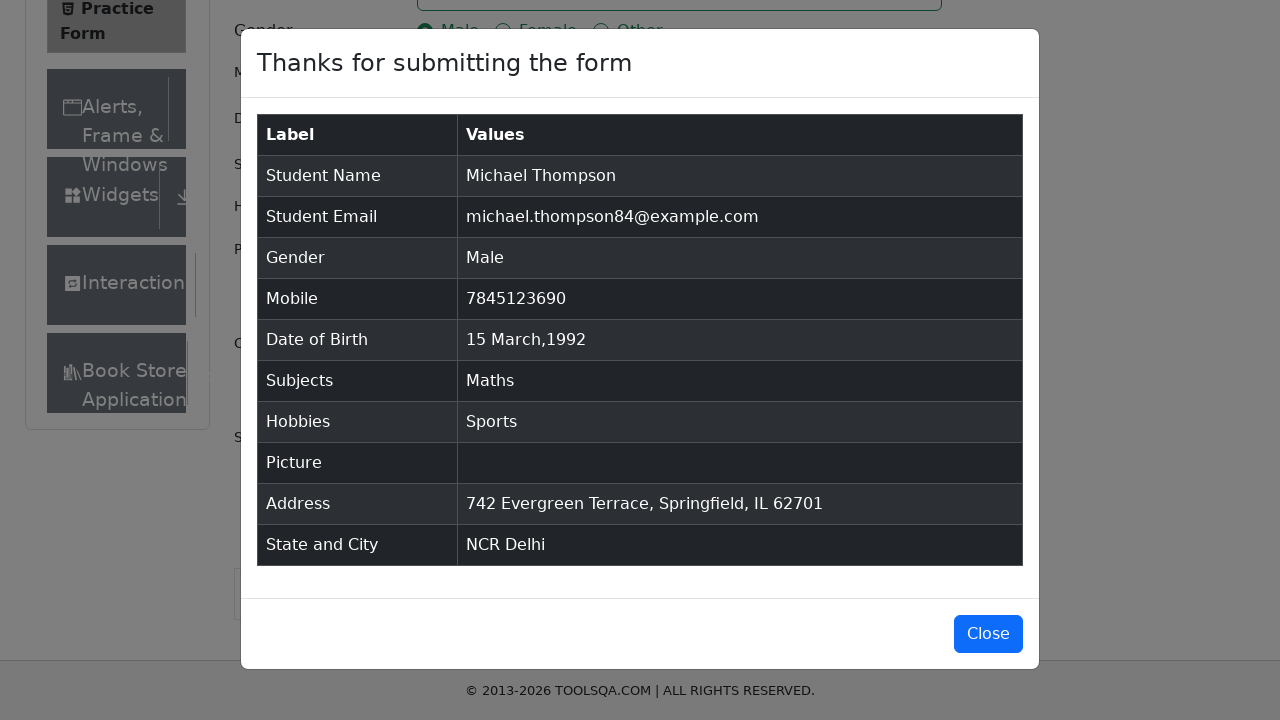

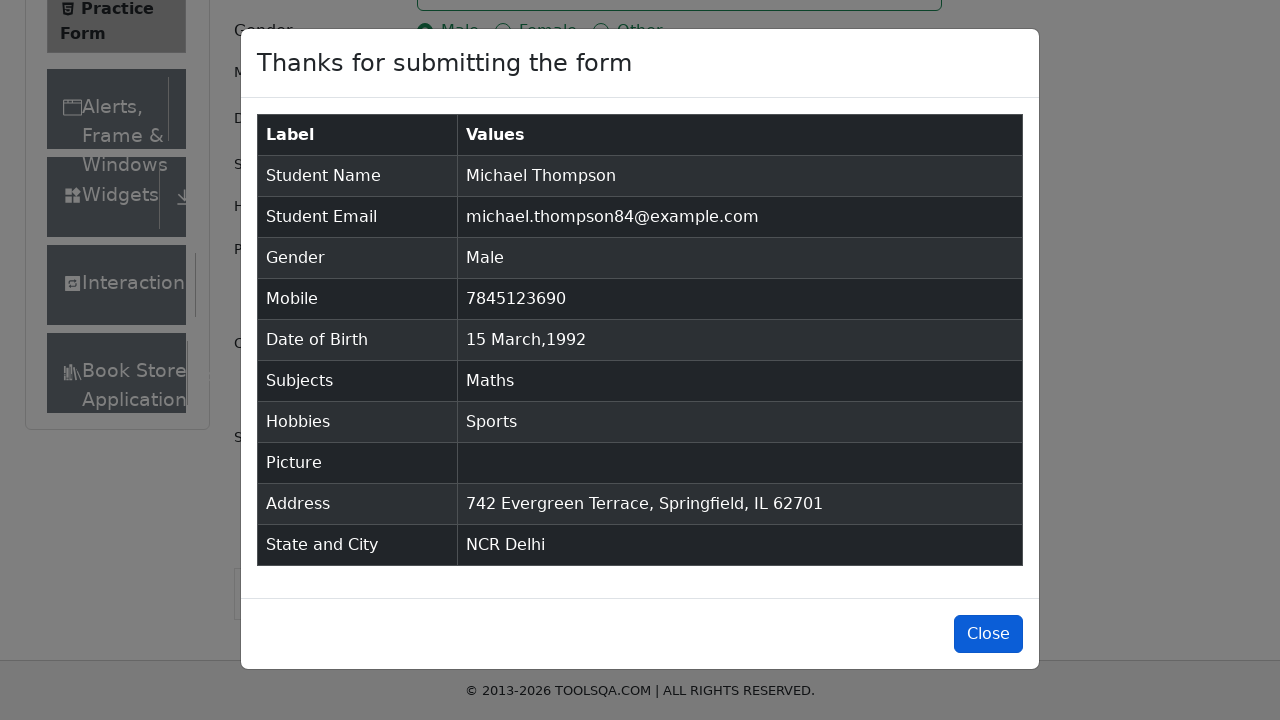